Tests navigation from the home page to the signup page by clicking the "Sign up" link and verifying the signup page header is displayed.

Starting URL: https://cannatrader-frontend.vercel.app/home

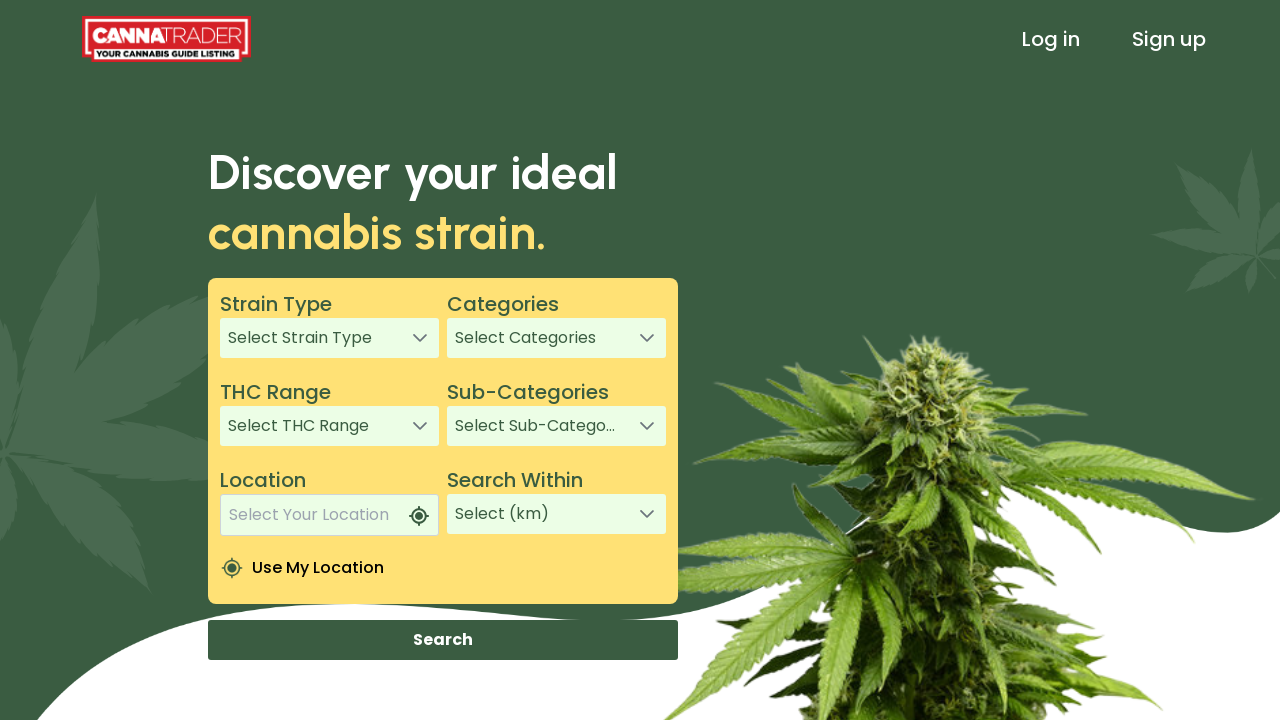

Clicked the 'Sign up' link to navigate to signup page at (1169, 39) on text=Sign up
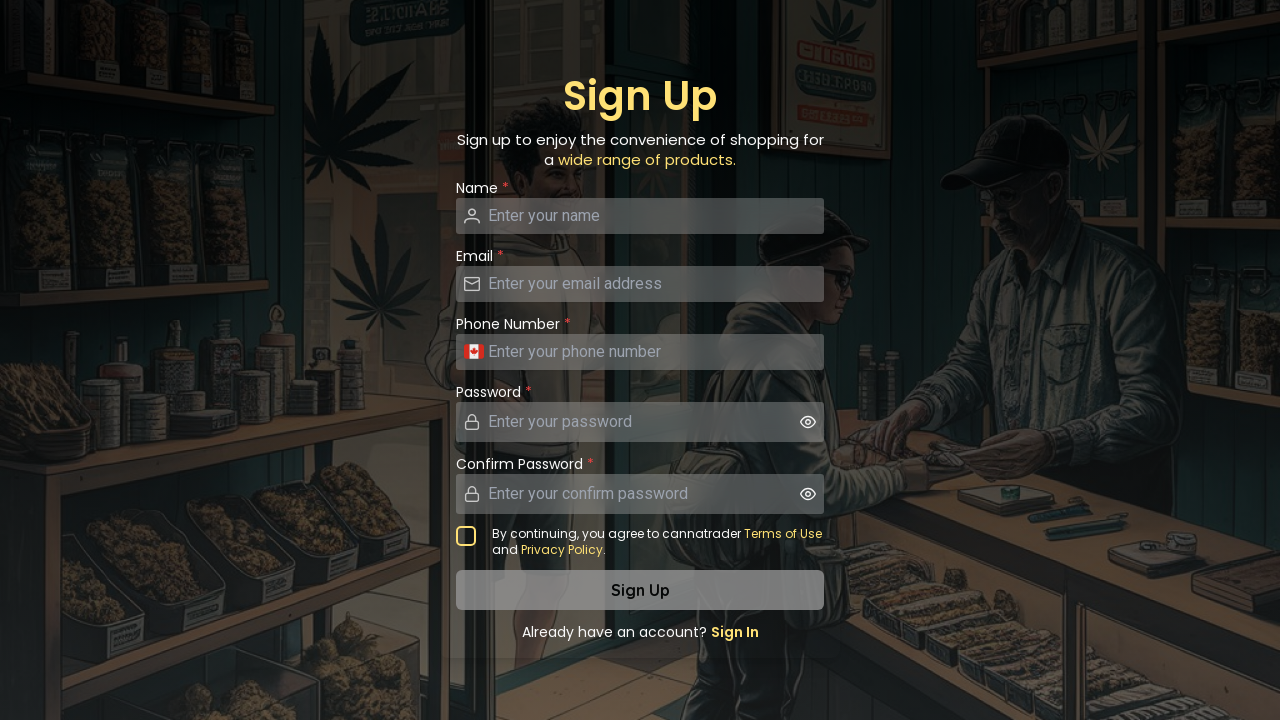

Signup page header loaded and is visible
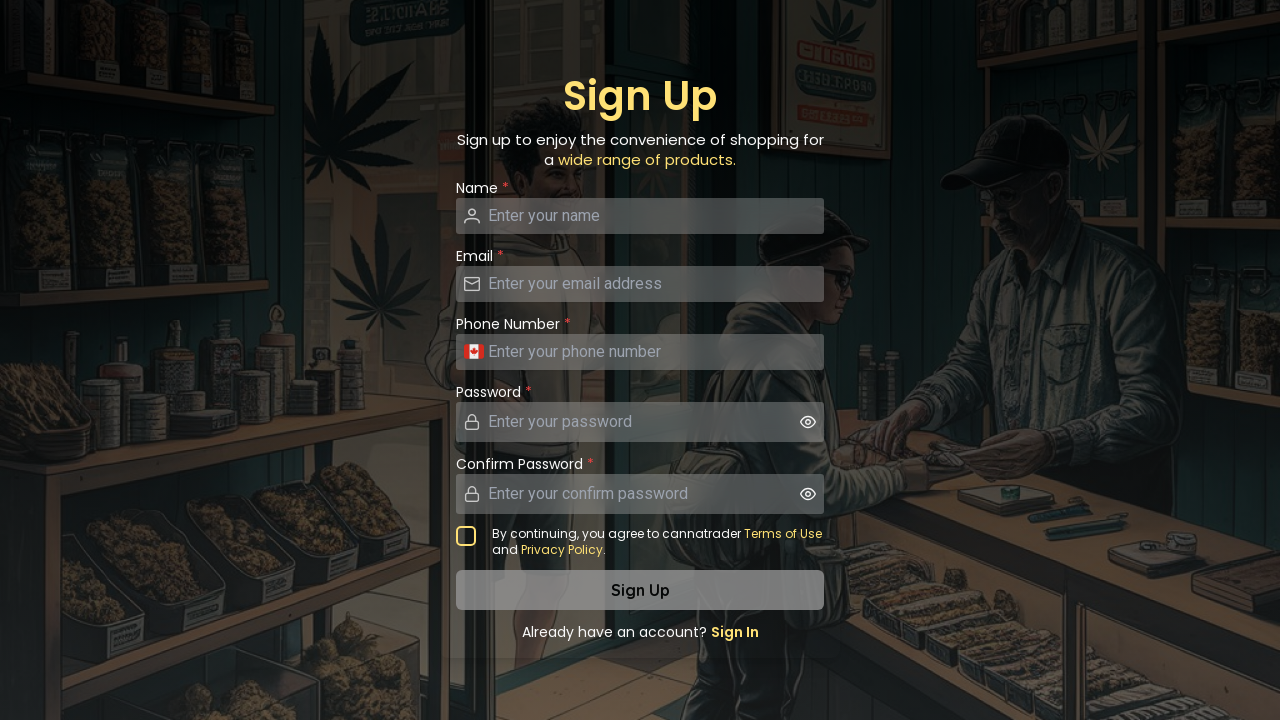

Verified that the signup page header is displayed
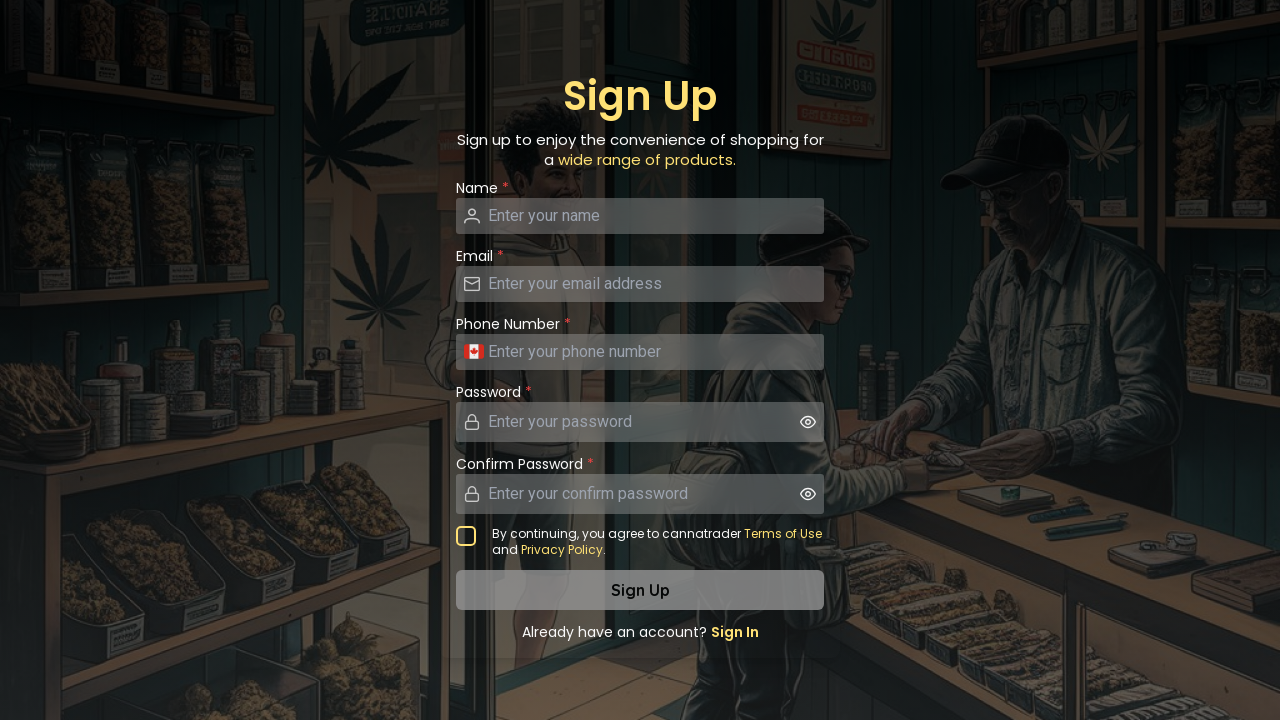

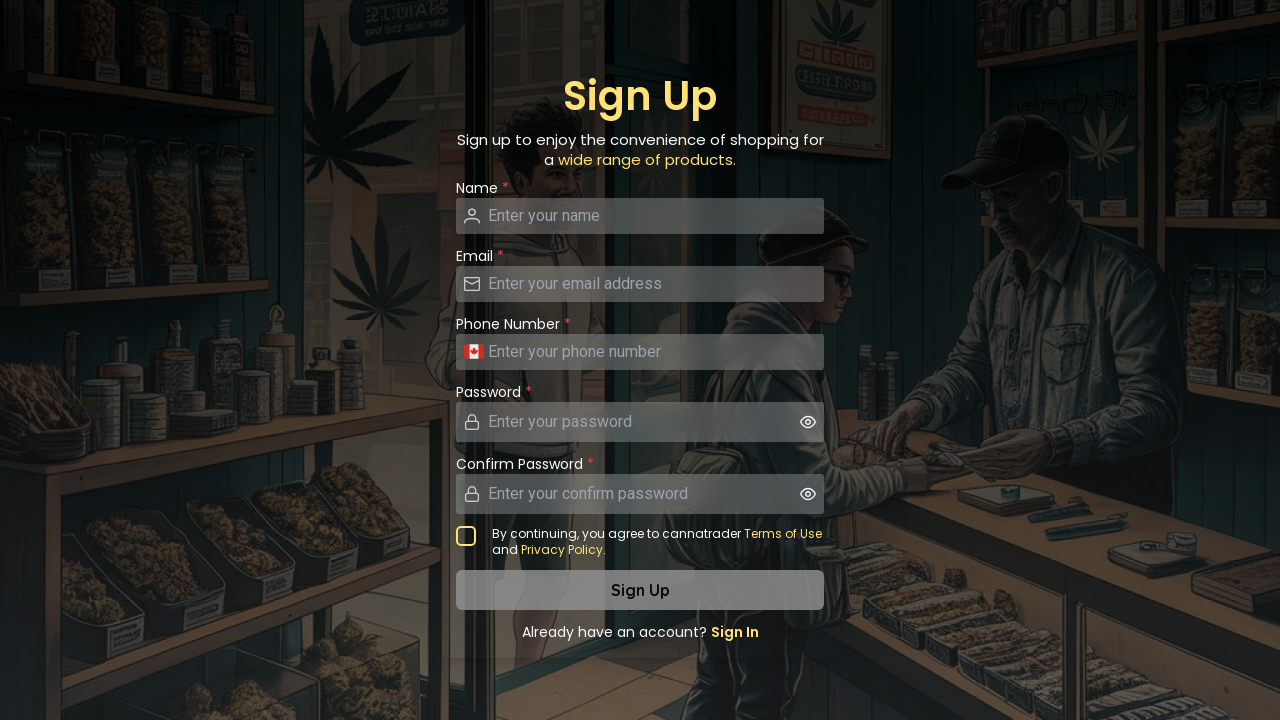